Tests dropdown selection by selecting an option from a dropdown menu

Starting URL: http://the-internet.herokuapp.com/dropdown

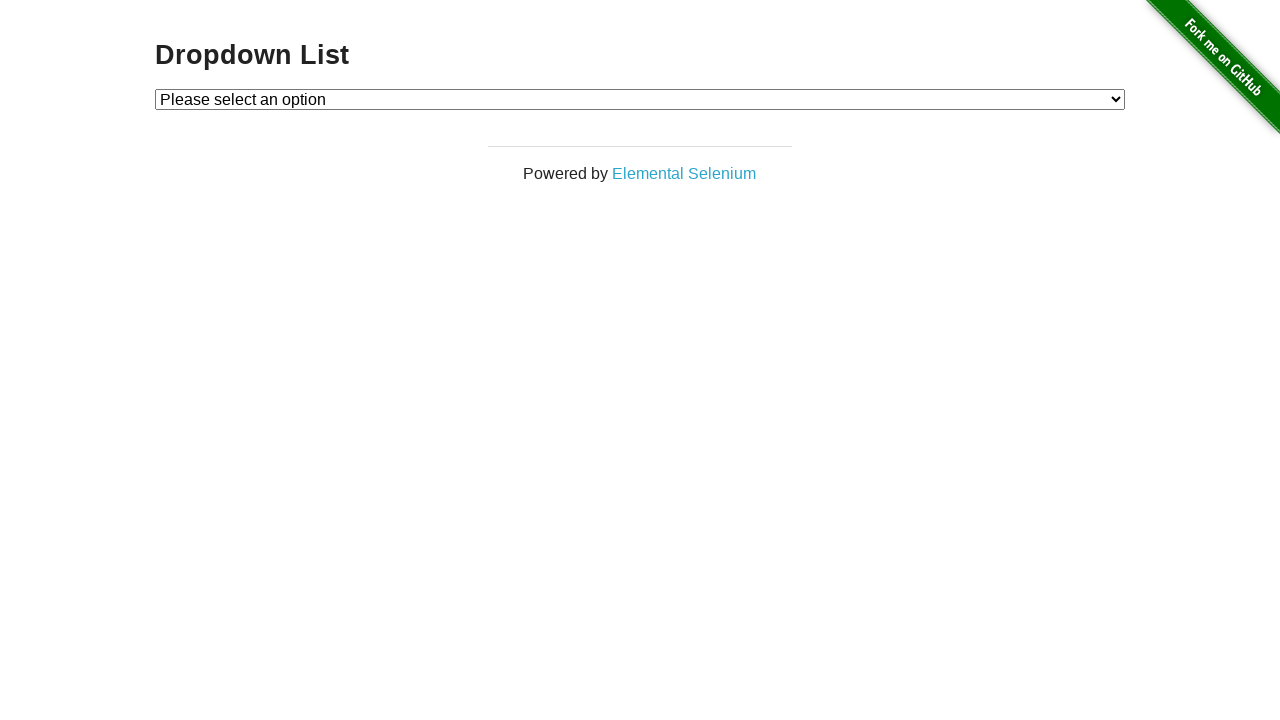

Selected 'Option 1' from dropdown menu on #dropdown
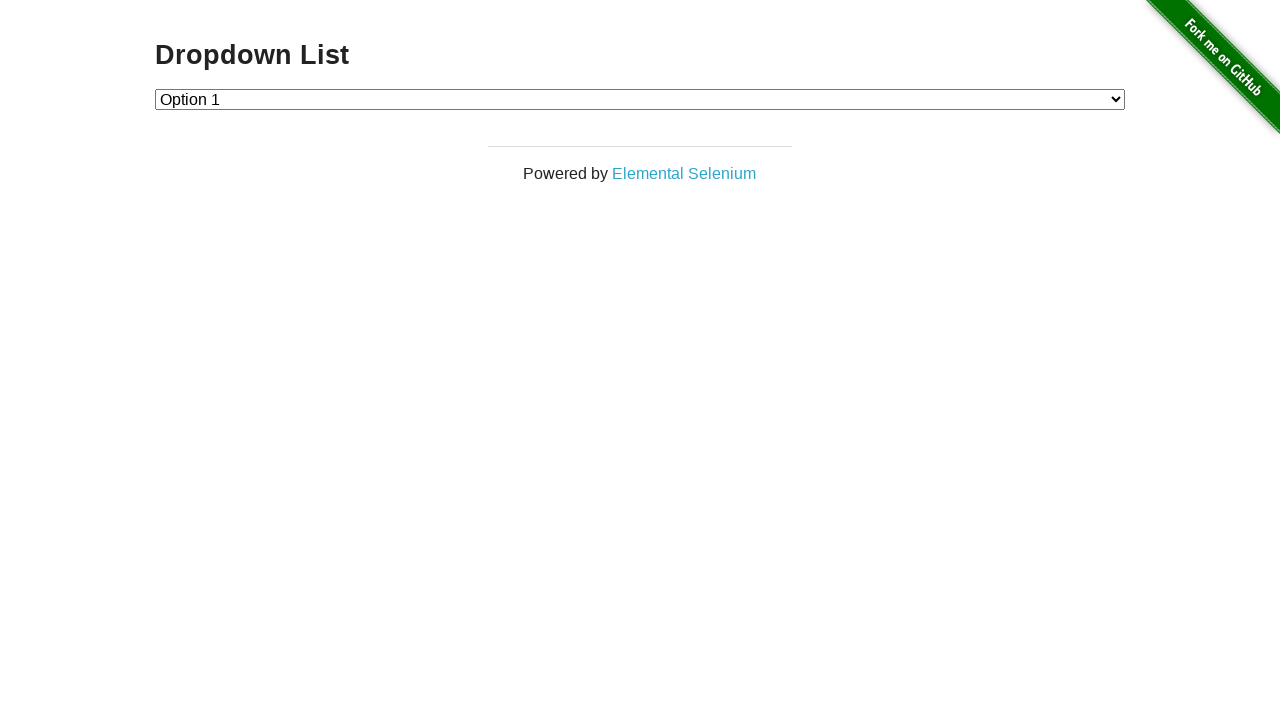

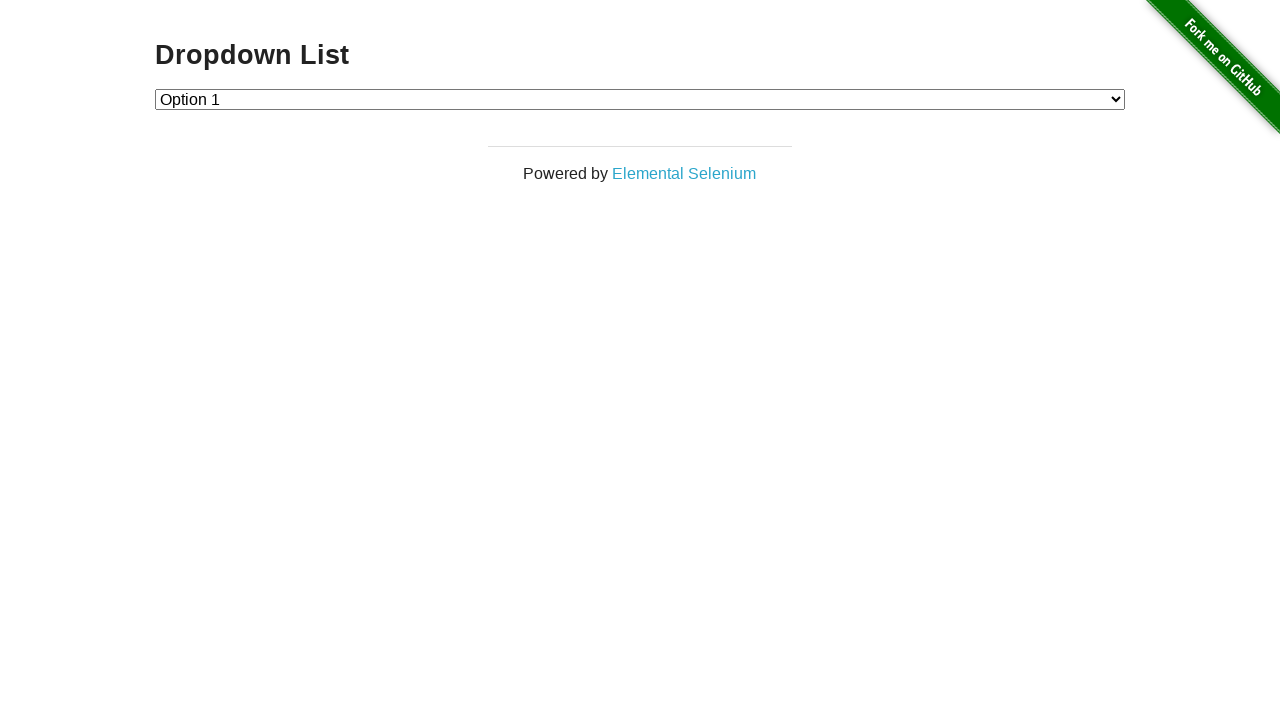